Tests filling the subjects field in a practice form with autocomplete

Starting URL: https://demoqa.com/automation-practice-form

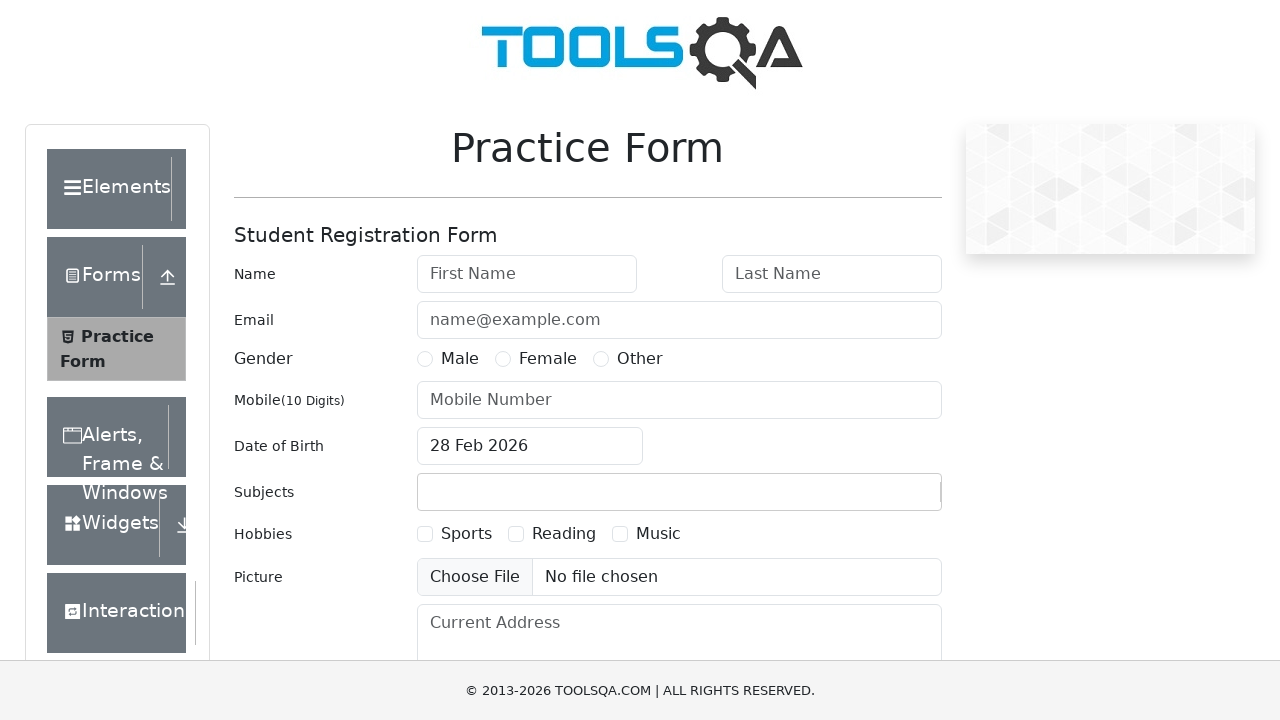

Navigated to practice form page
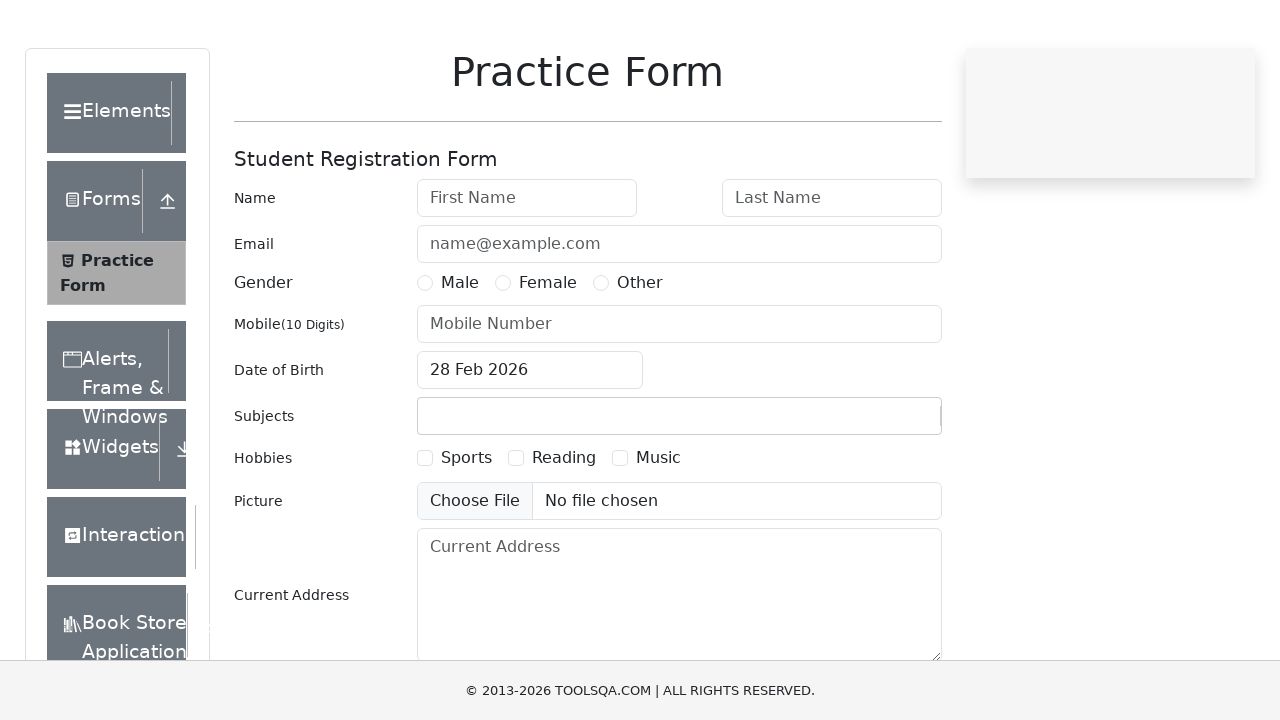

Located subjects input field
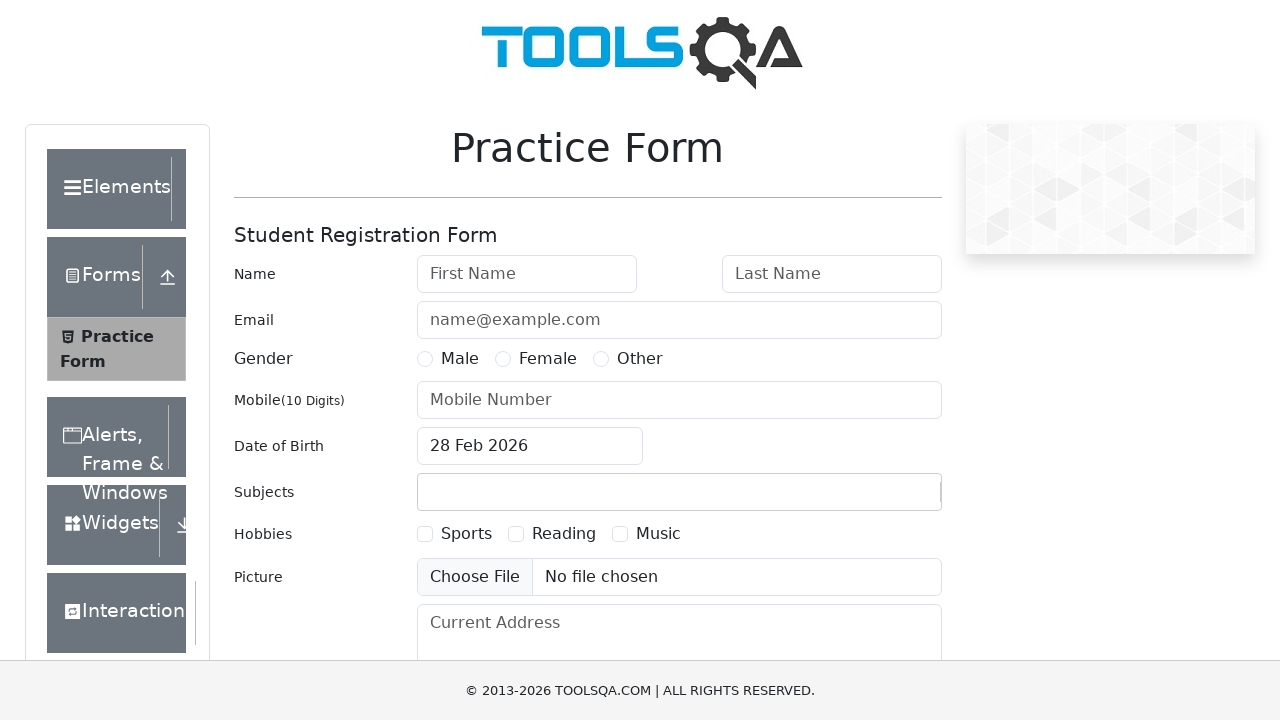

Filled subjects field with 'Computer Science' on #subjectsInput
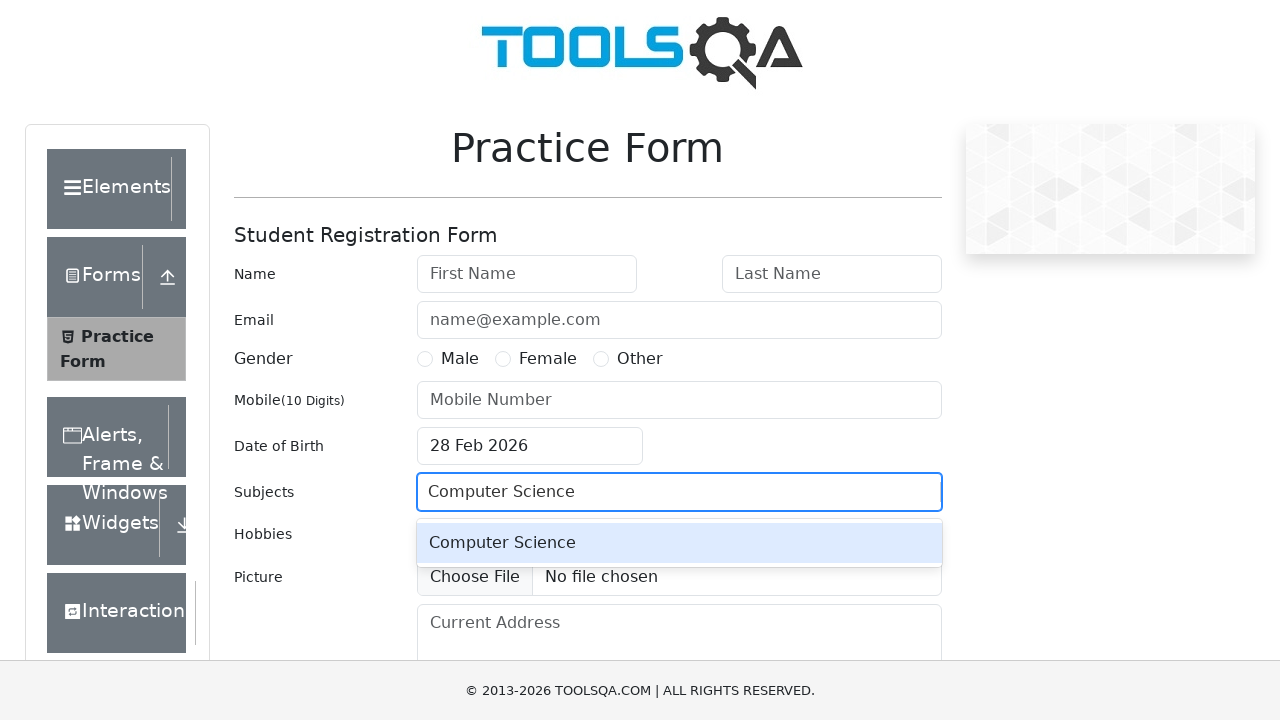

Pressed Enter to select the subject from autocomplete on #subjectsInput
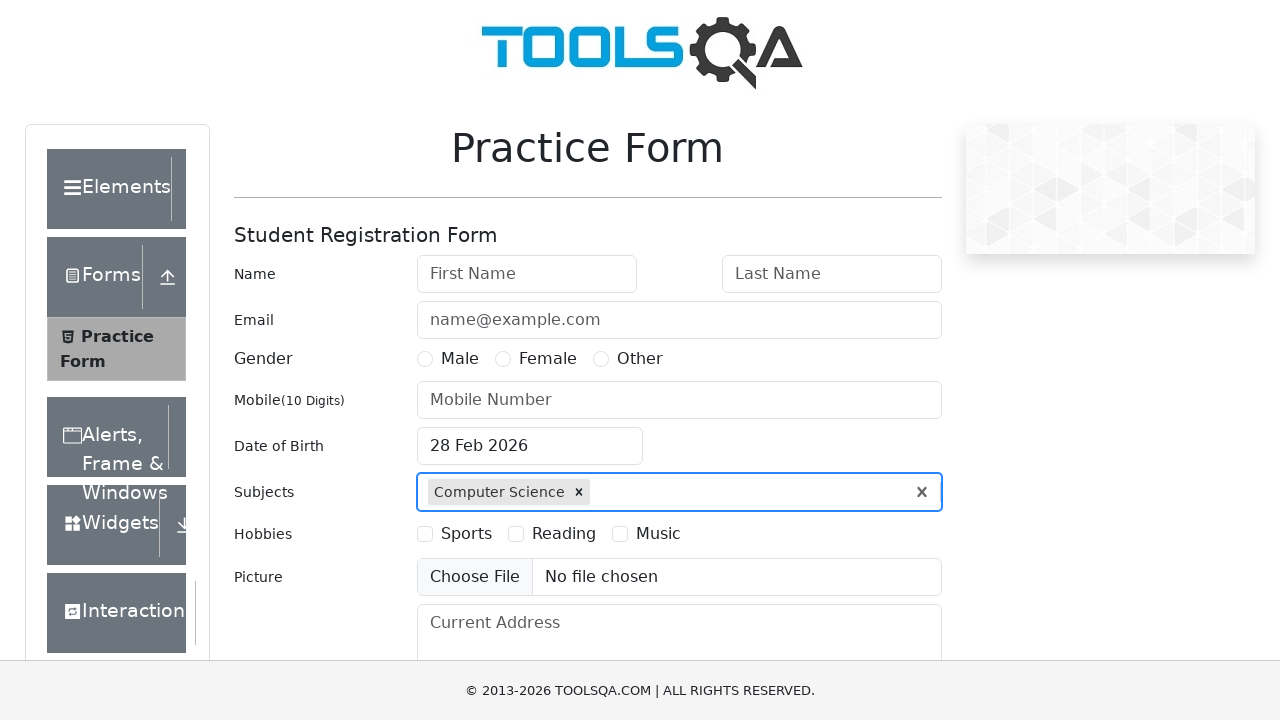

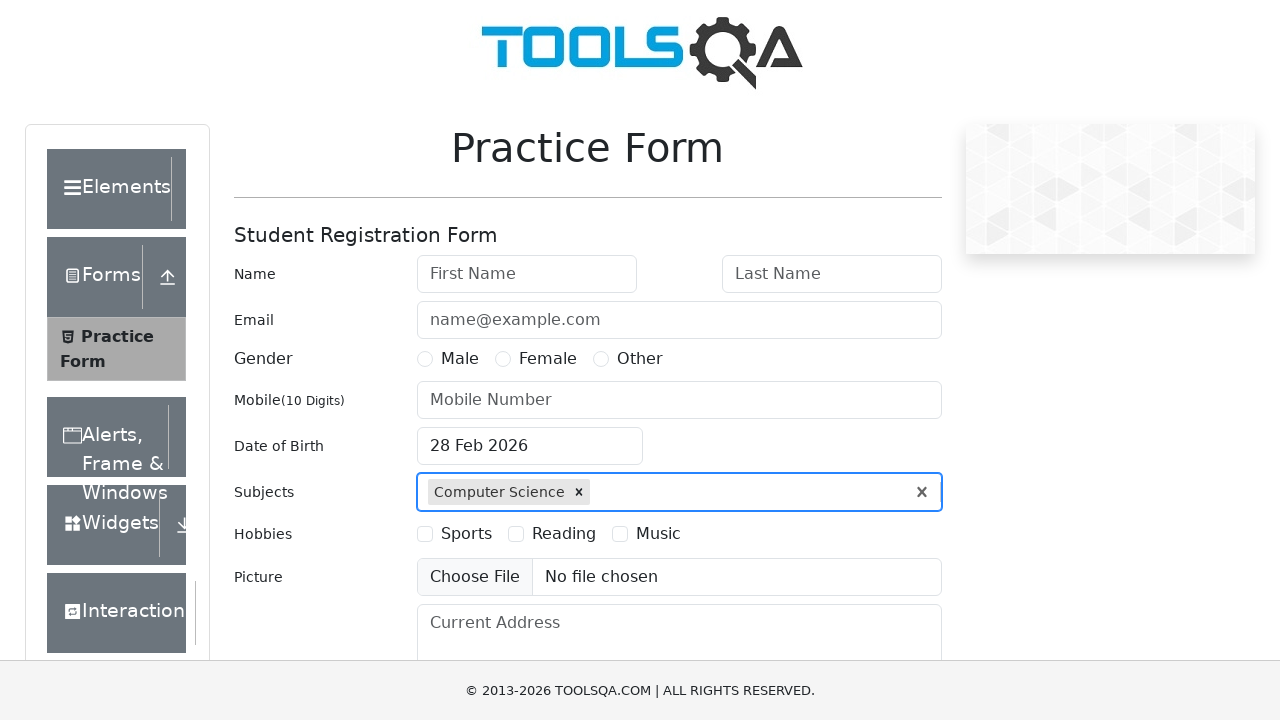